Navigates to ilovepdf.com and clicks on two elements using absolute XPath selectors, likely navigating through the site's tool options.

Starting URL: https://www.ilovepdf.com/

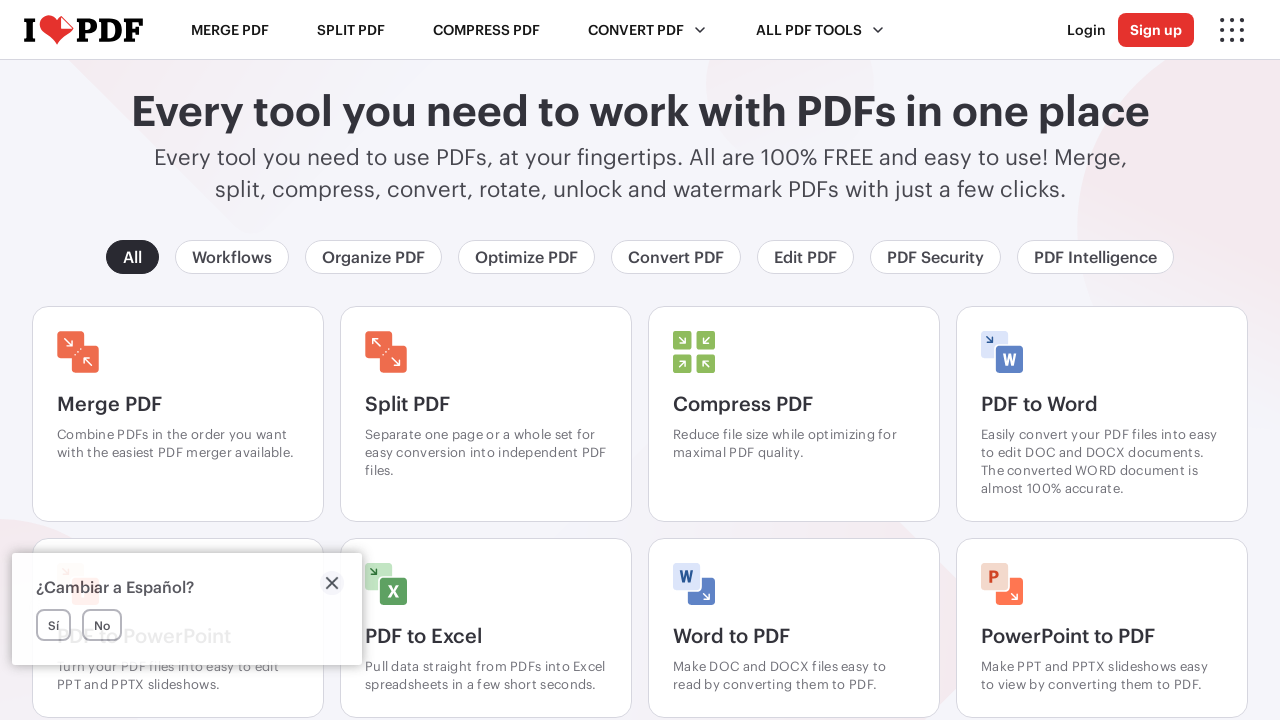

Clicked on first tool/feature link on homepage using absolute XPath at (1102, 414) on xpath=/html/body/div[1]/div[3]/div/div[4]/a
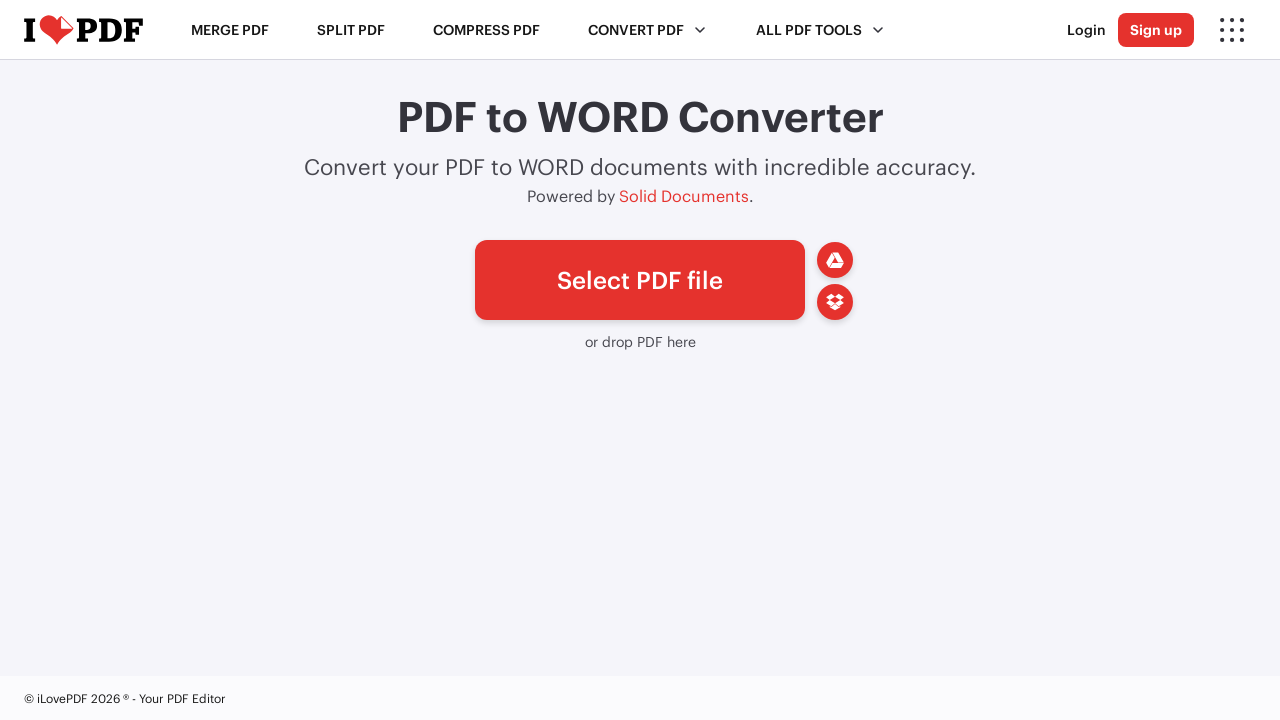

Waited for page to load after clicking first element
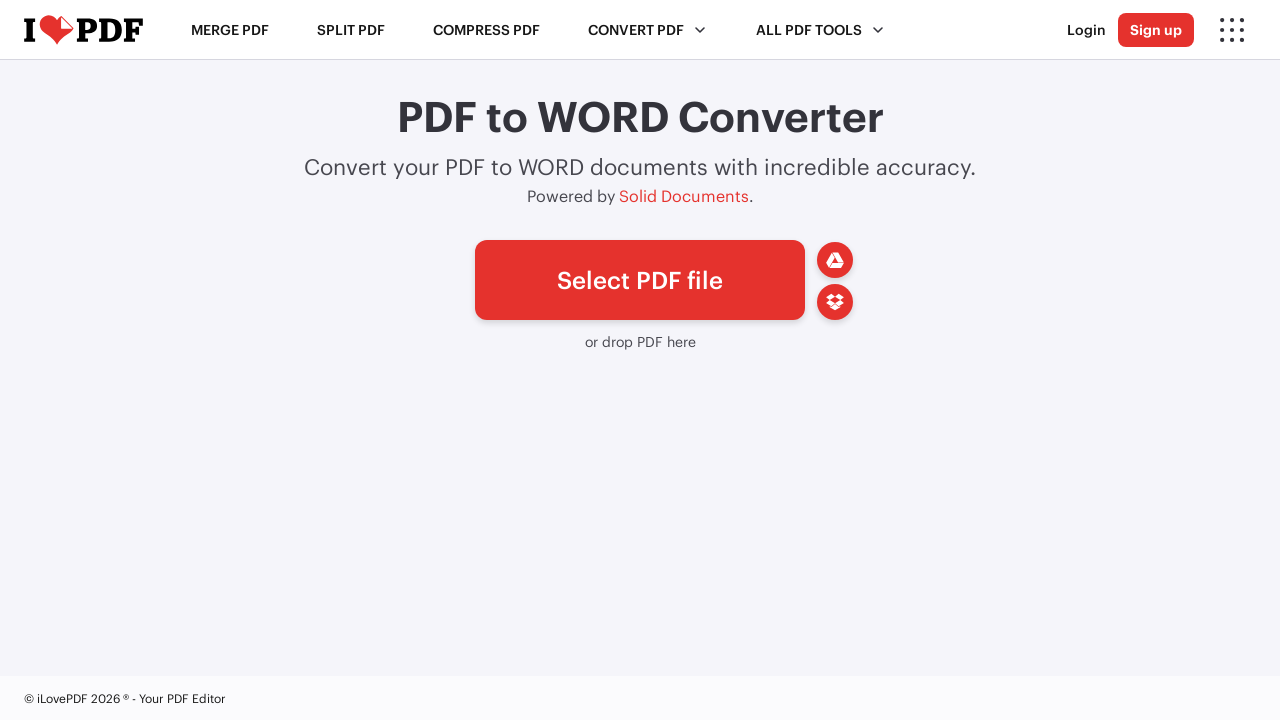

Clicked on second navigation link using absolute XPath at (640, 280) on xpath=/html/body/div[1]/div[1]/div[1]/div[2]/div[3]/a
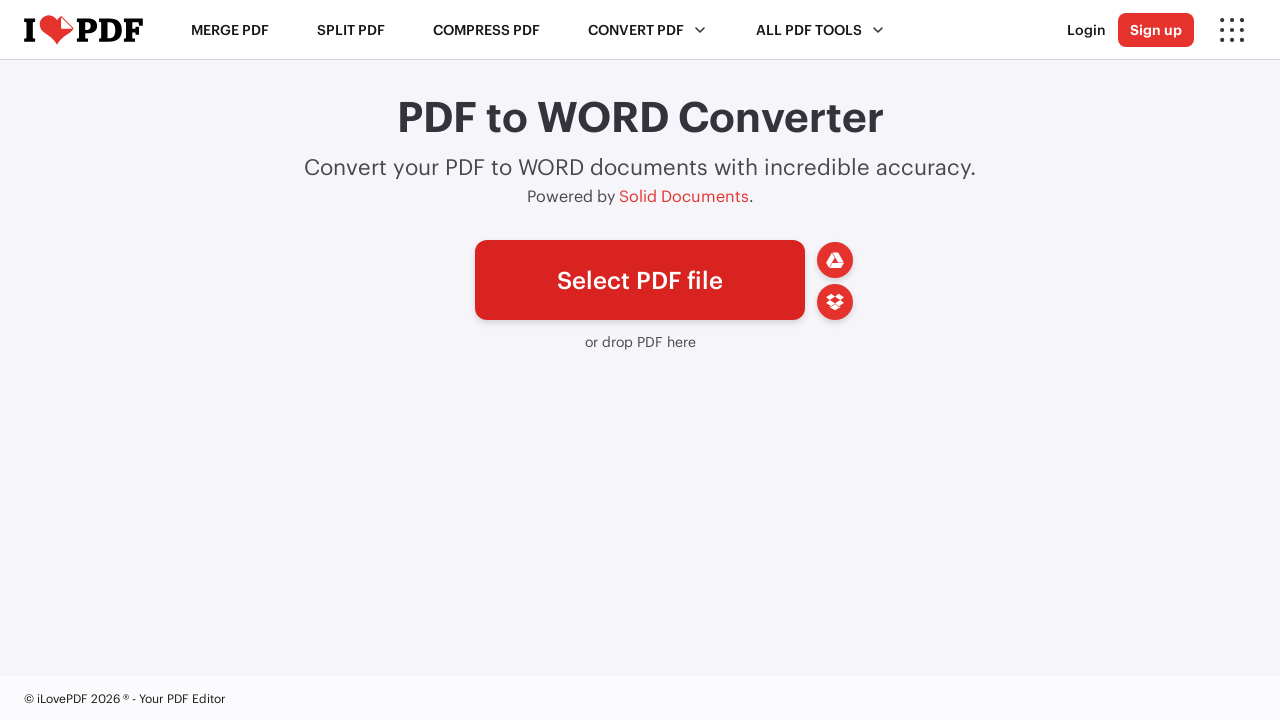

Waited for final page to load
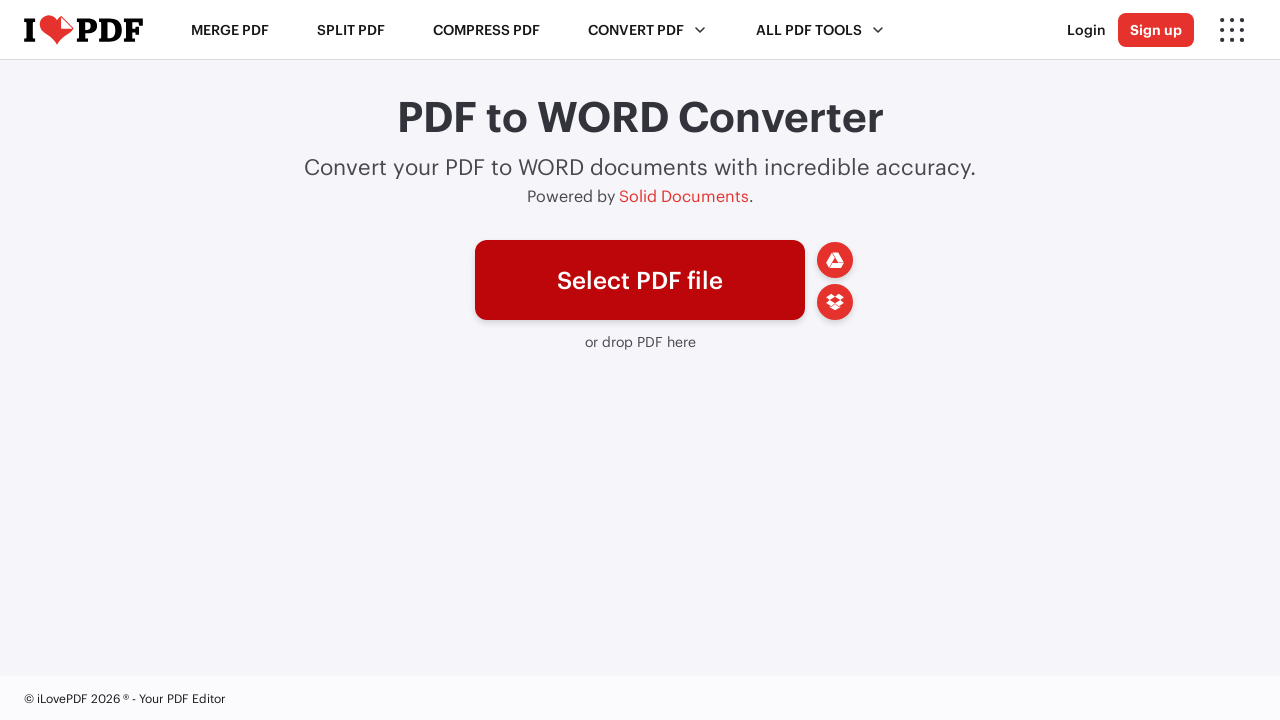

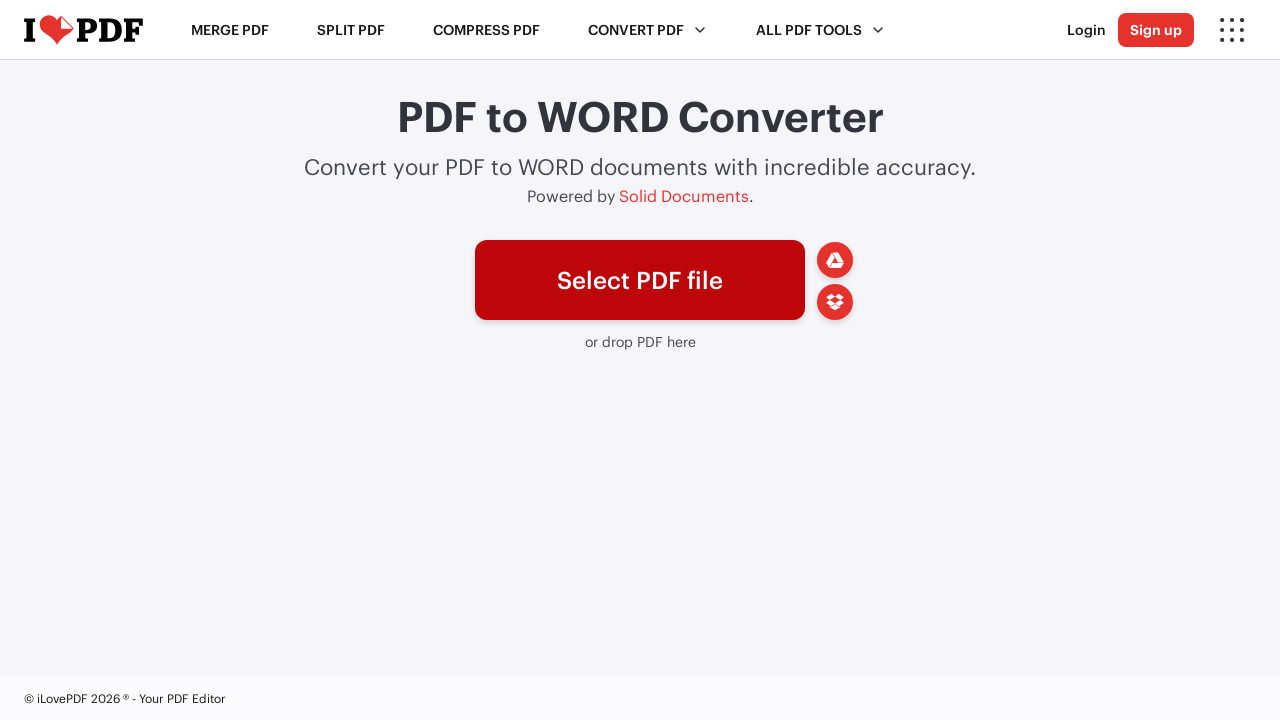